Demonstrates drag-and-drop action by dragging element A to element B on a drag-and-drop test page

Starting URL: https://crossbrowsertesting.github.io/drag-and-drop

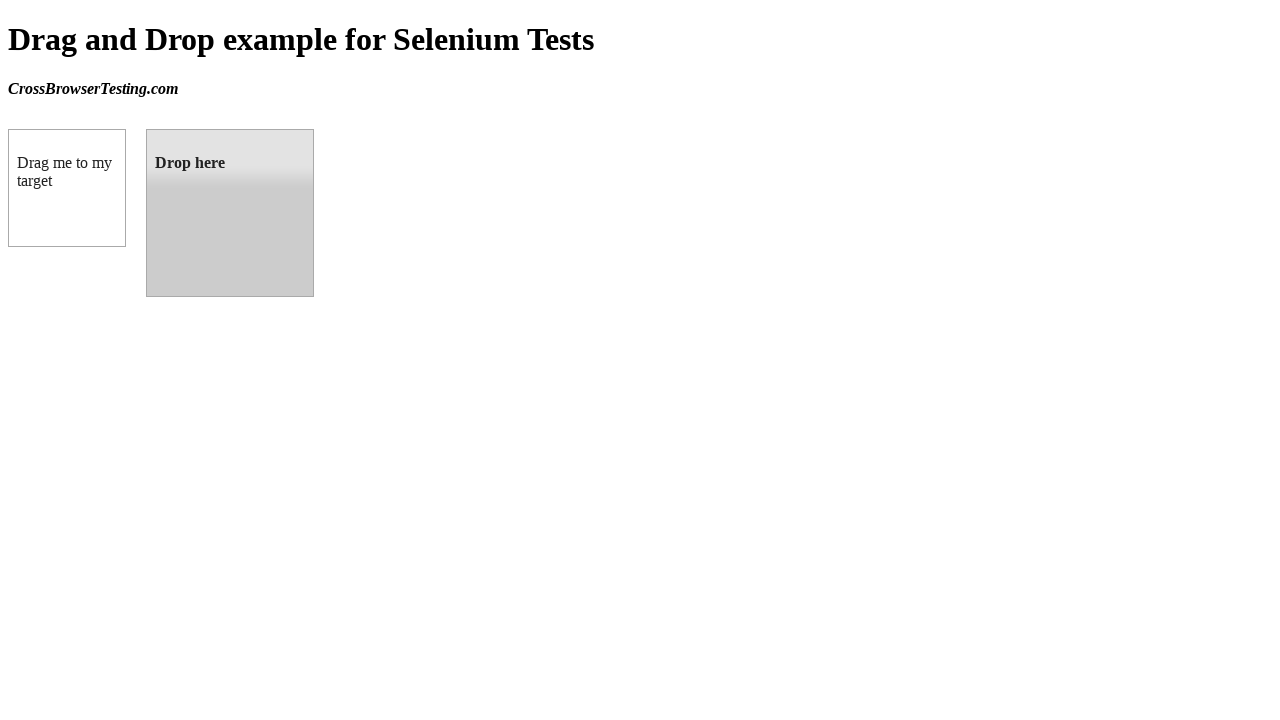

Navigated to drag-and-drop test page
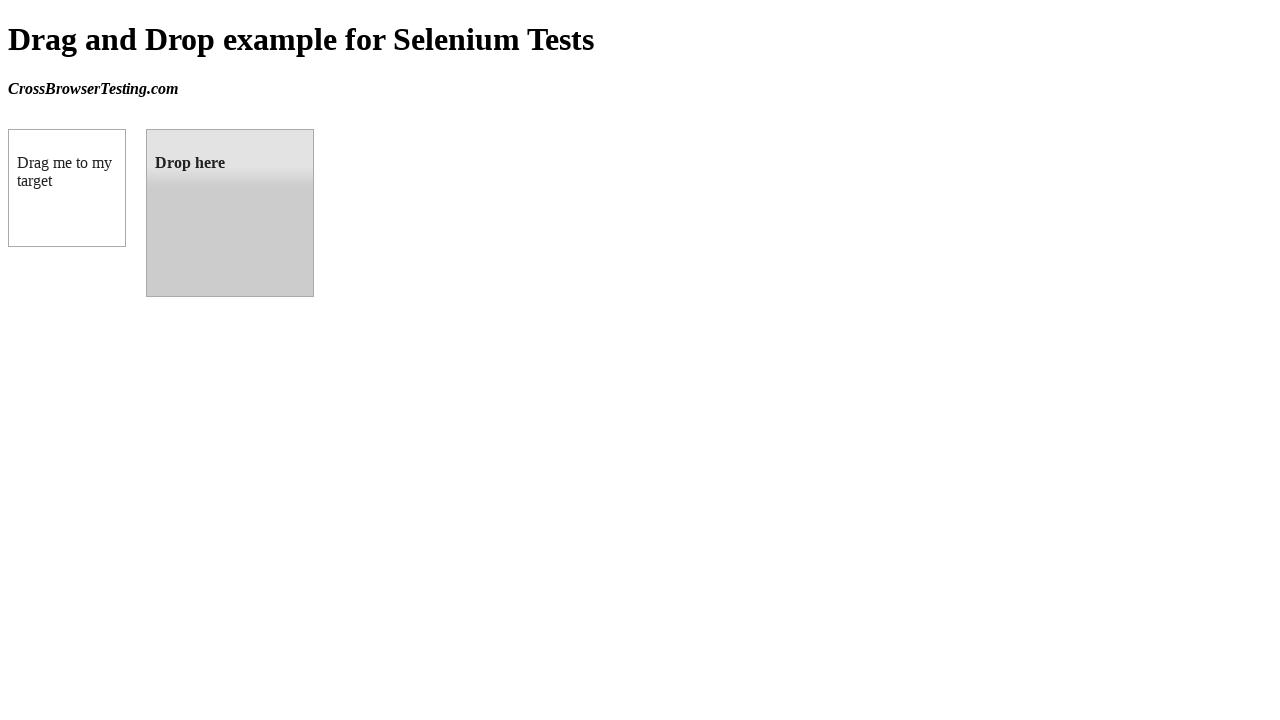

Located source element (box A)
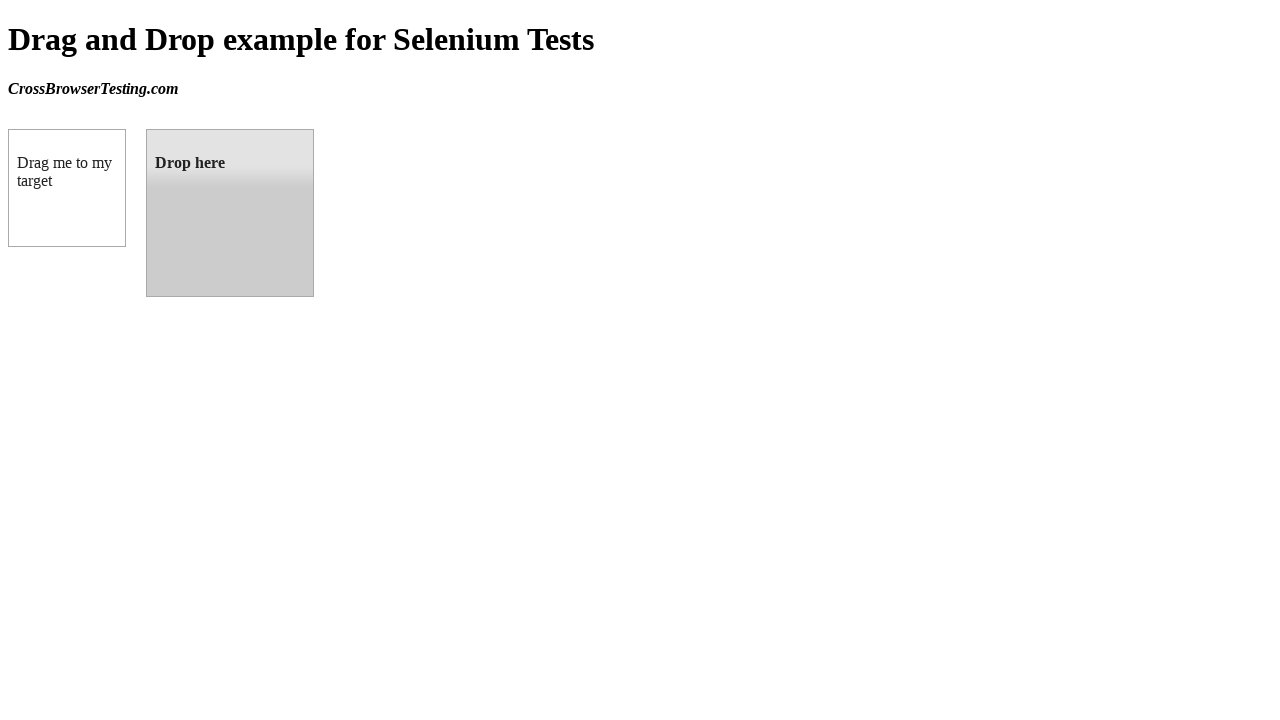

Located target element (box B)
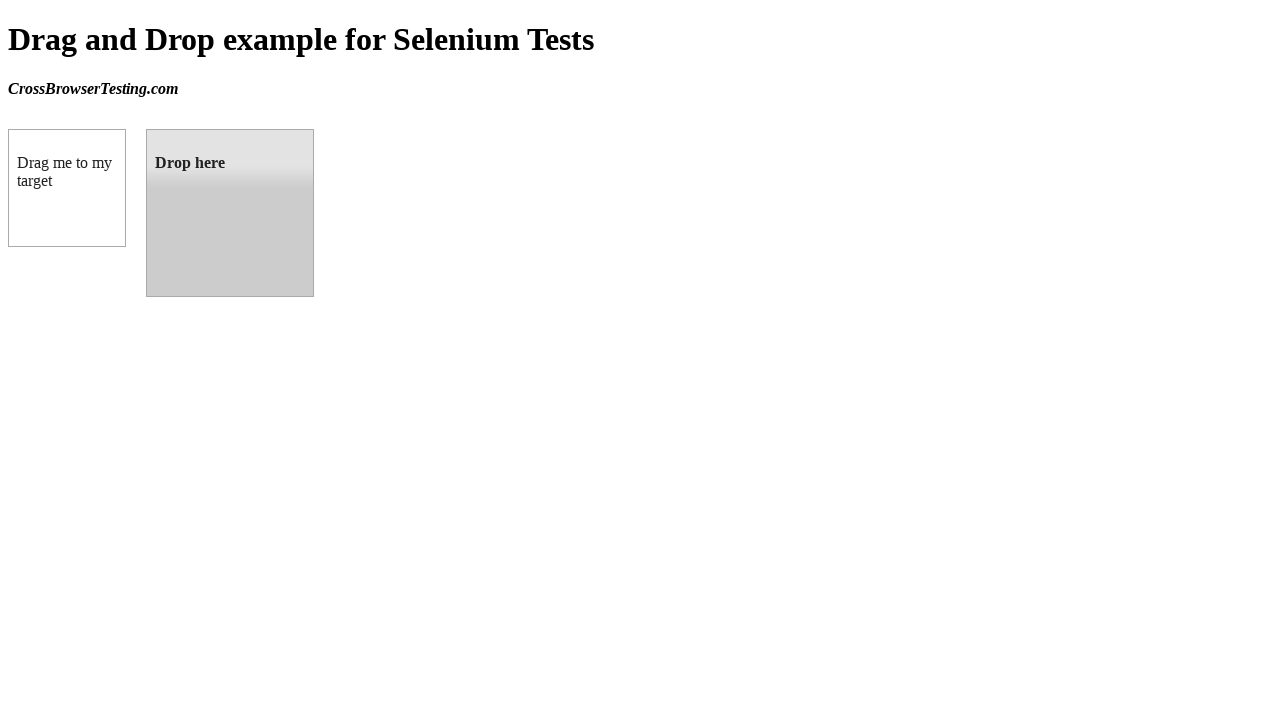

Dragged element A to element B at (230, 213)
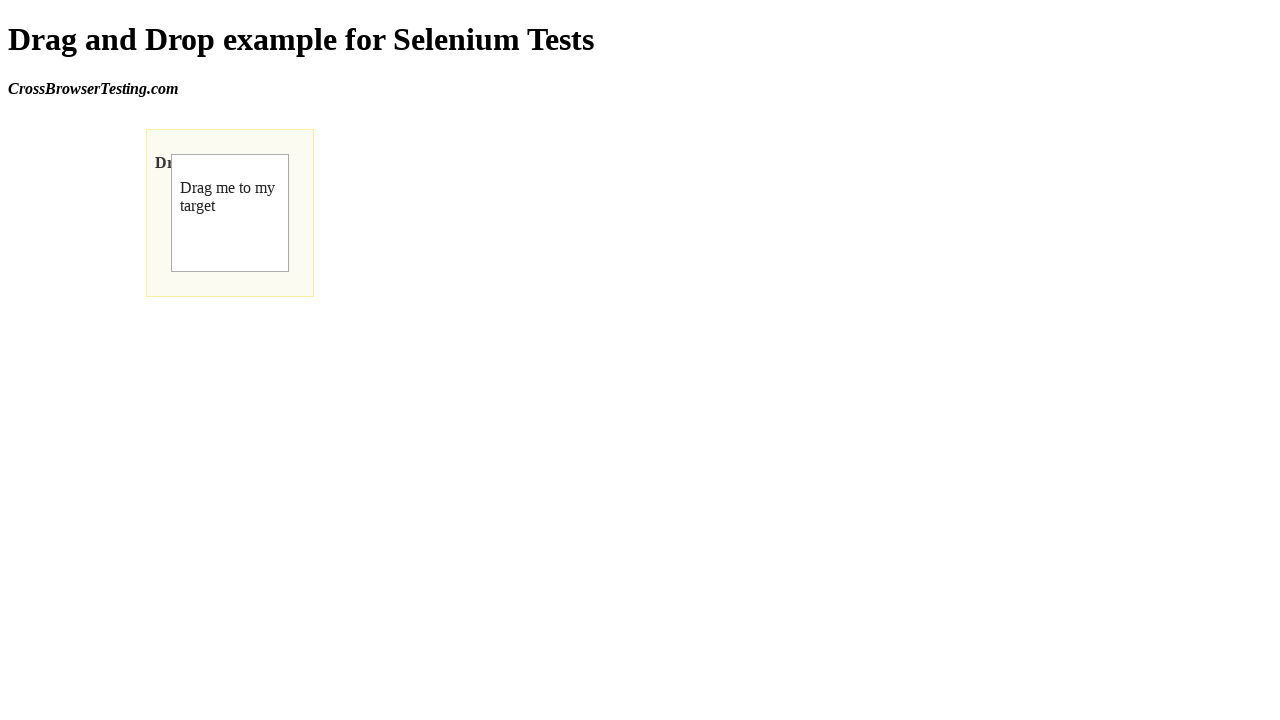

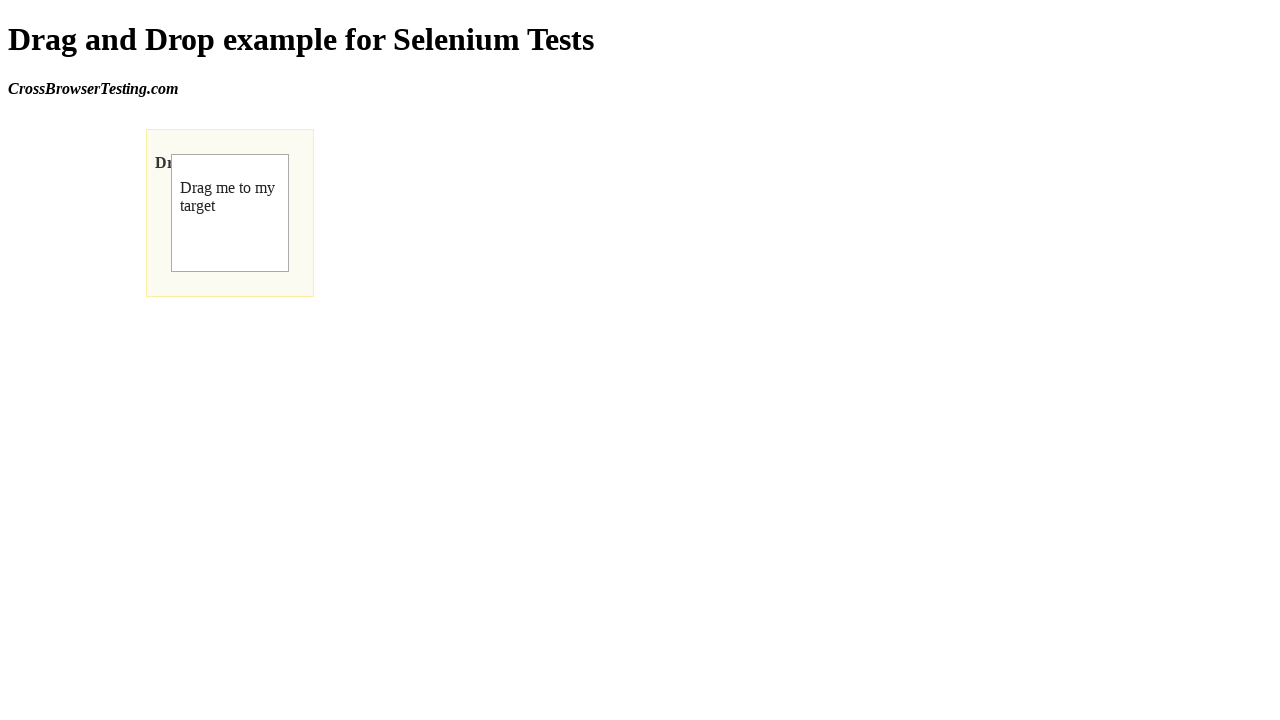